Tests adding specific grocery items (Beans, Cucumber, Carrot) to the shopping cart on a practice e-commerce site by iterating through products and clicking add buttons for matching items.

Starting URL: https://rahulshettyacademy.com/seleniumPractise/#/

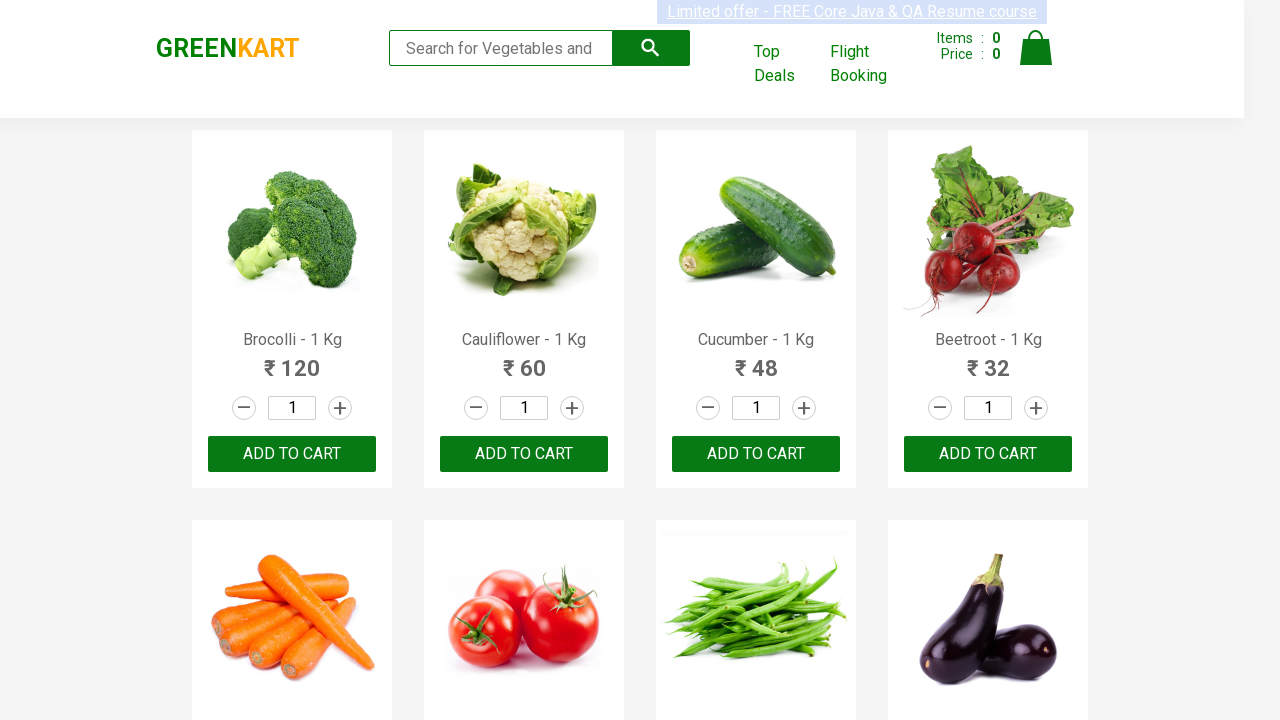

Waited for product names to load on the page
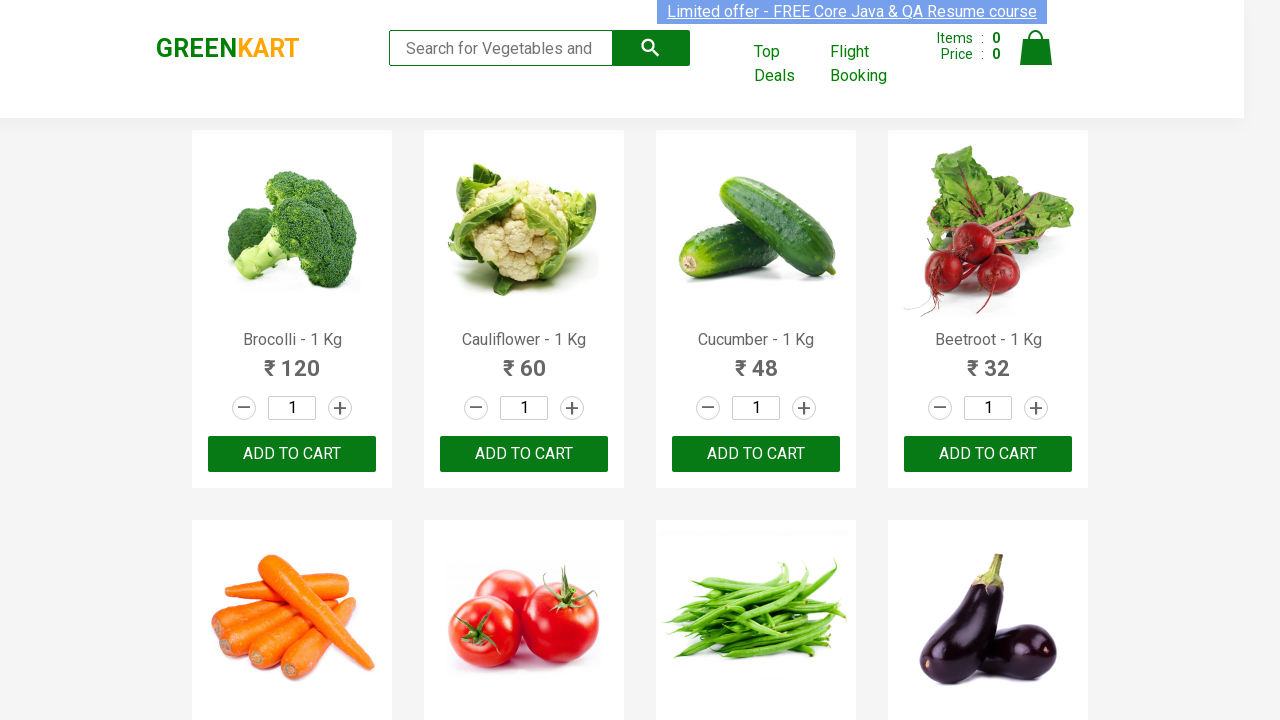

Retrieved all product name elements from the page
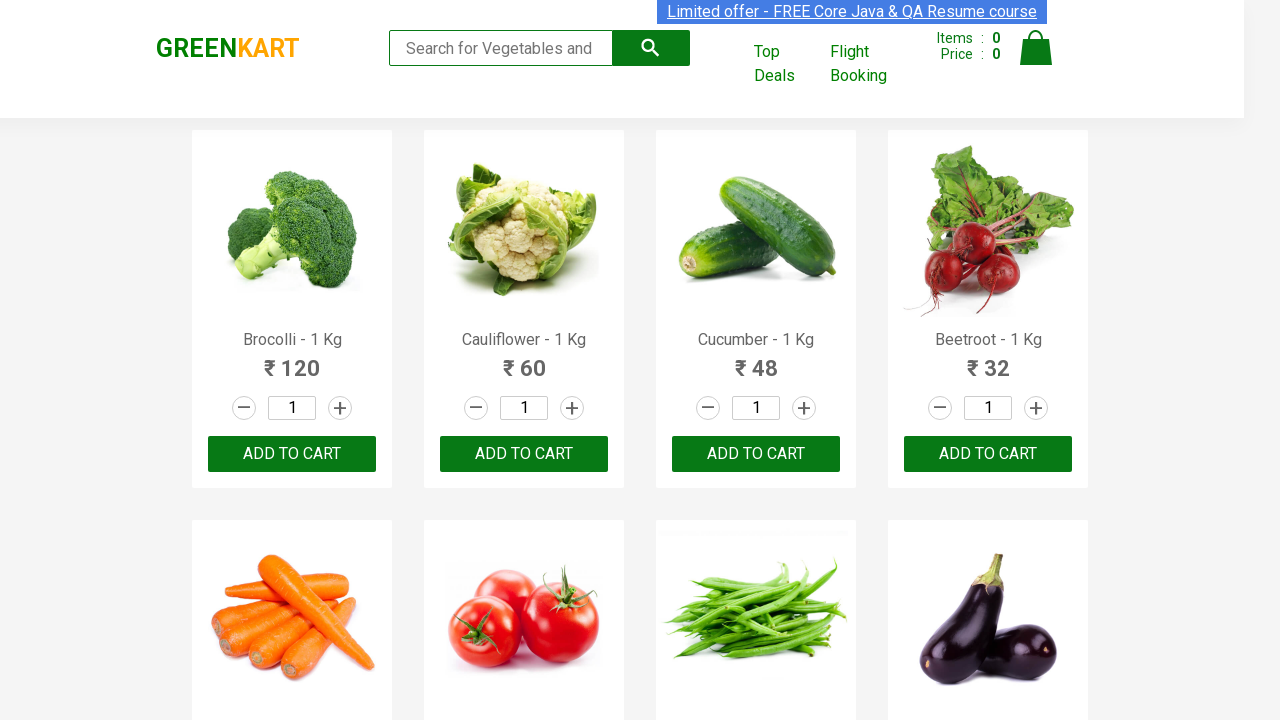

Clicked 'Add to Cart' button for product 'Cucumber' at (756, 454) on xpath=//*[@class='product-action']/button >> nth=2
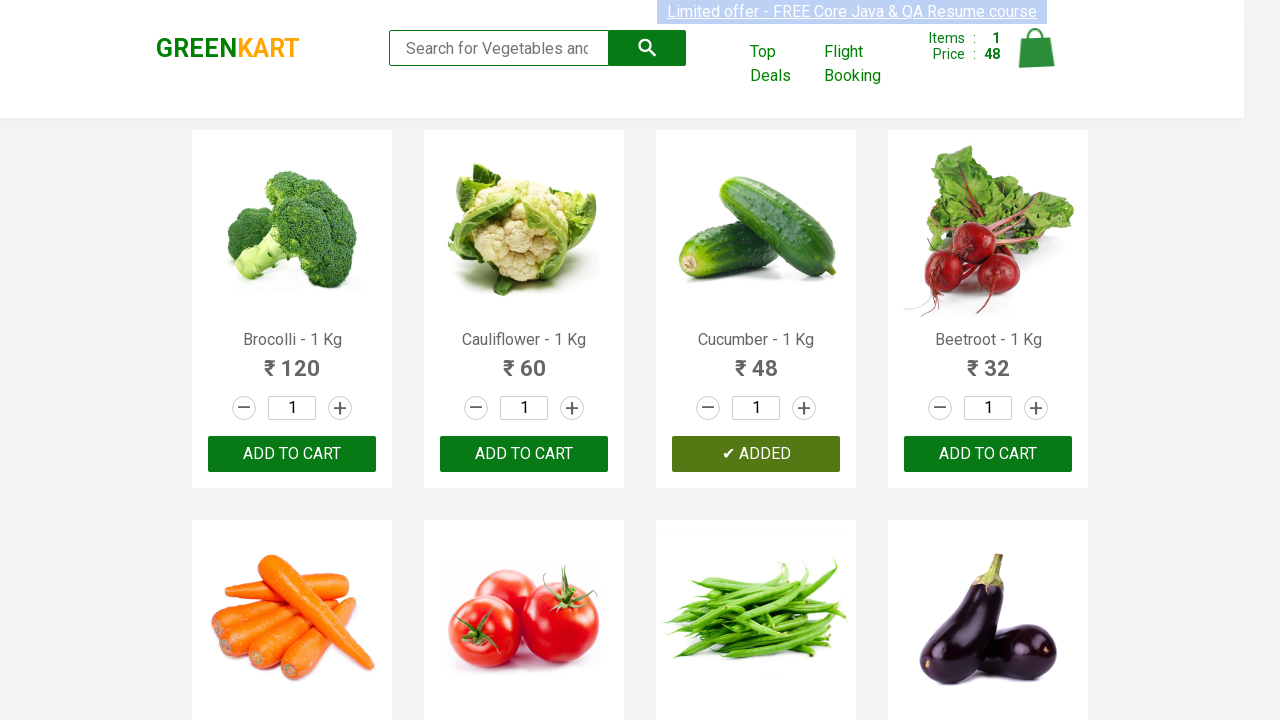

Clicked 'Add to Cart' button for product 'Carrot' at (292, 360) on xpath=//*[@class='product-action']/button >> nth=4
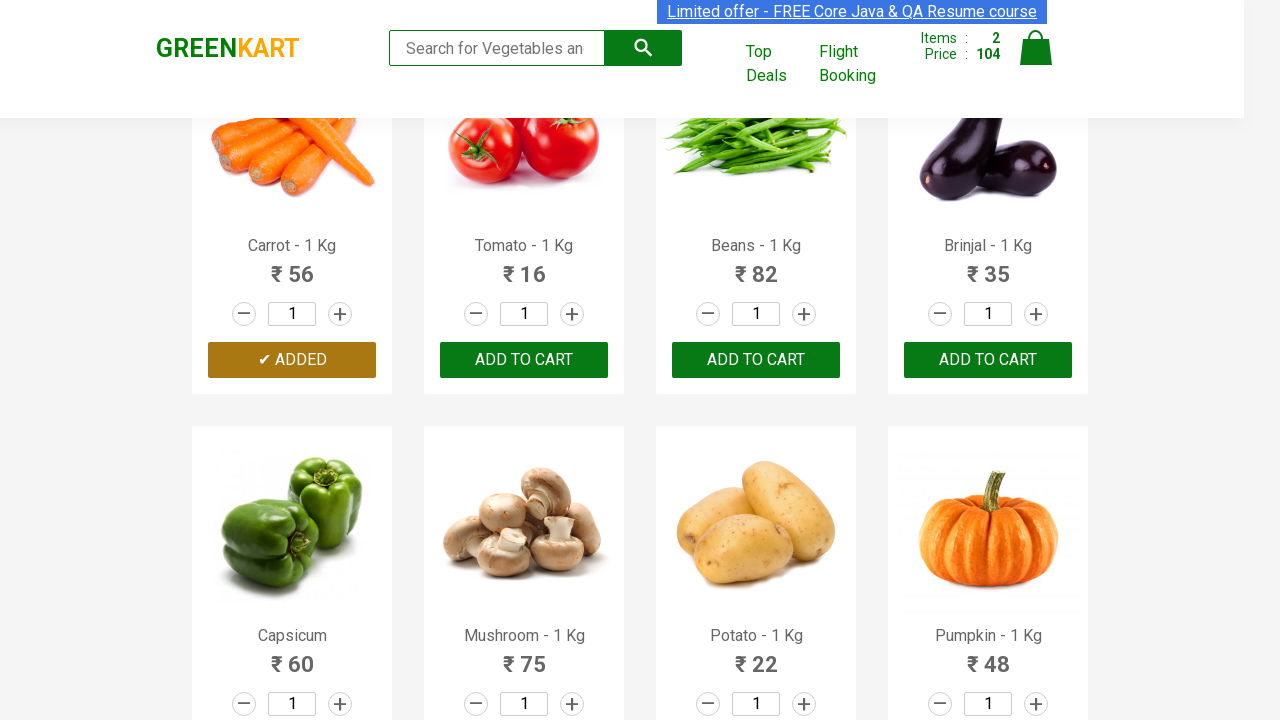

Clicked 'Add to Cart' button for product 'Beans' at (756, 360) on xpath=//*[@class='product-action']/button >> nth=6
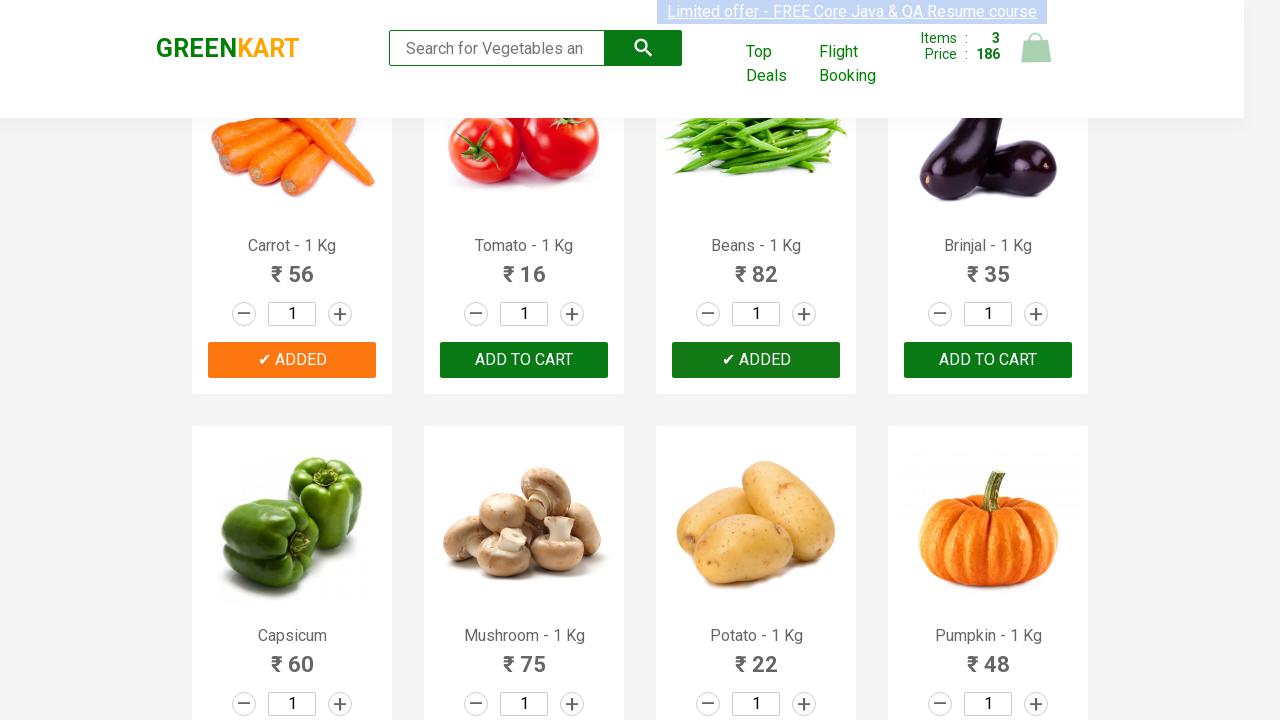

Waited 500ms for items to be added to cart
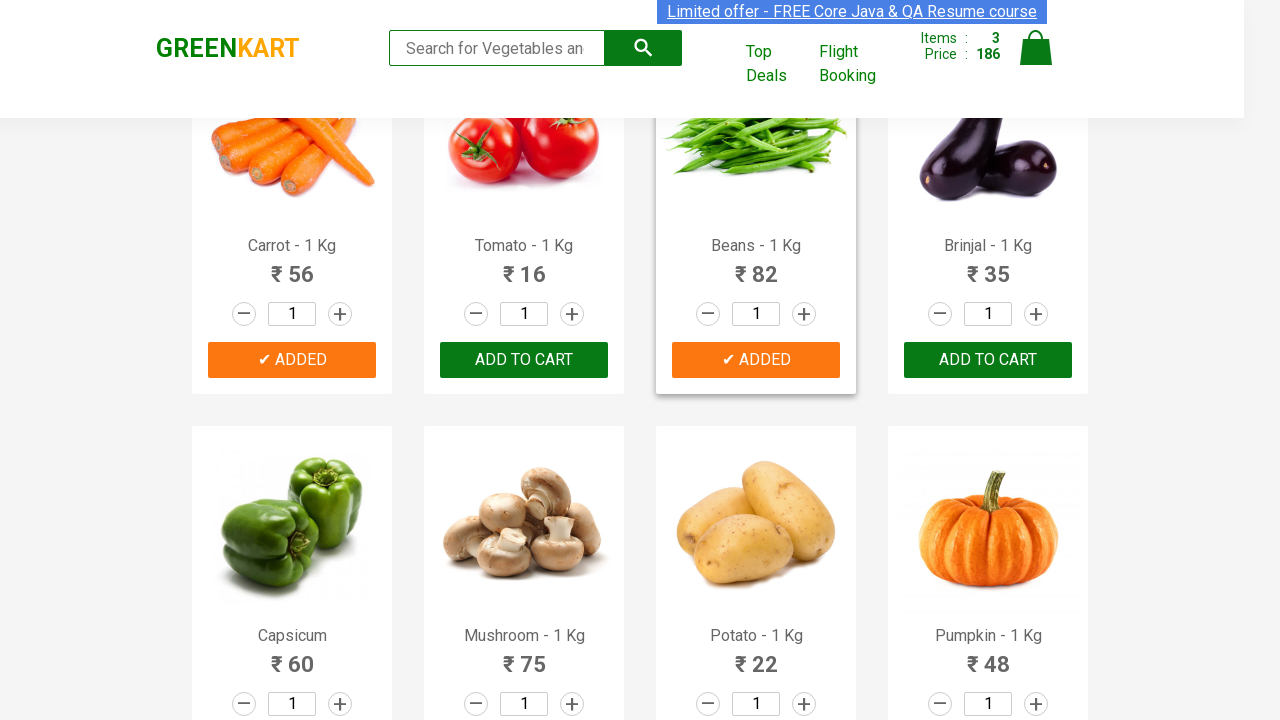

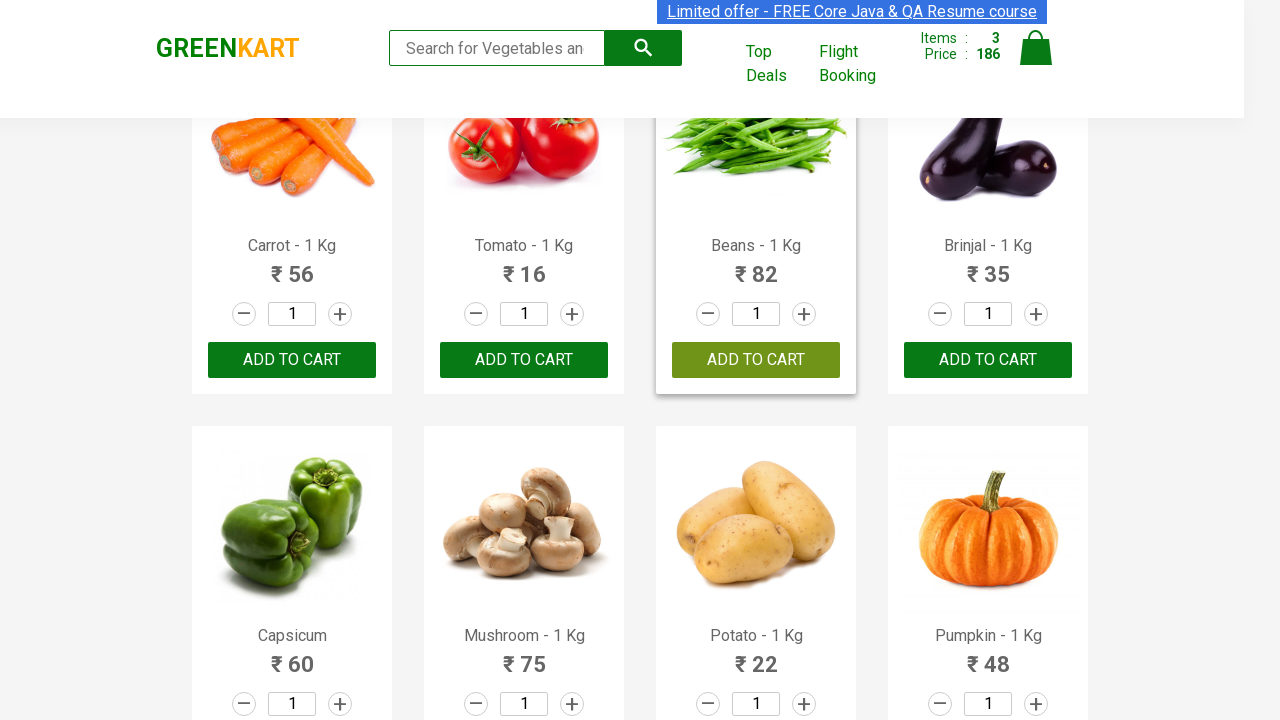